Tests double-click functionality on W3Schools by clearing an input field, entering text, and double-clicking a button to copy the text

Starting URL: https://www.w3schools.com/tags/tryit.asp?filename=tryhtml5_ev_ondblclick3

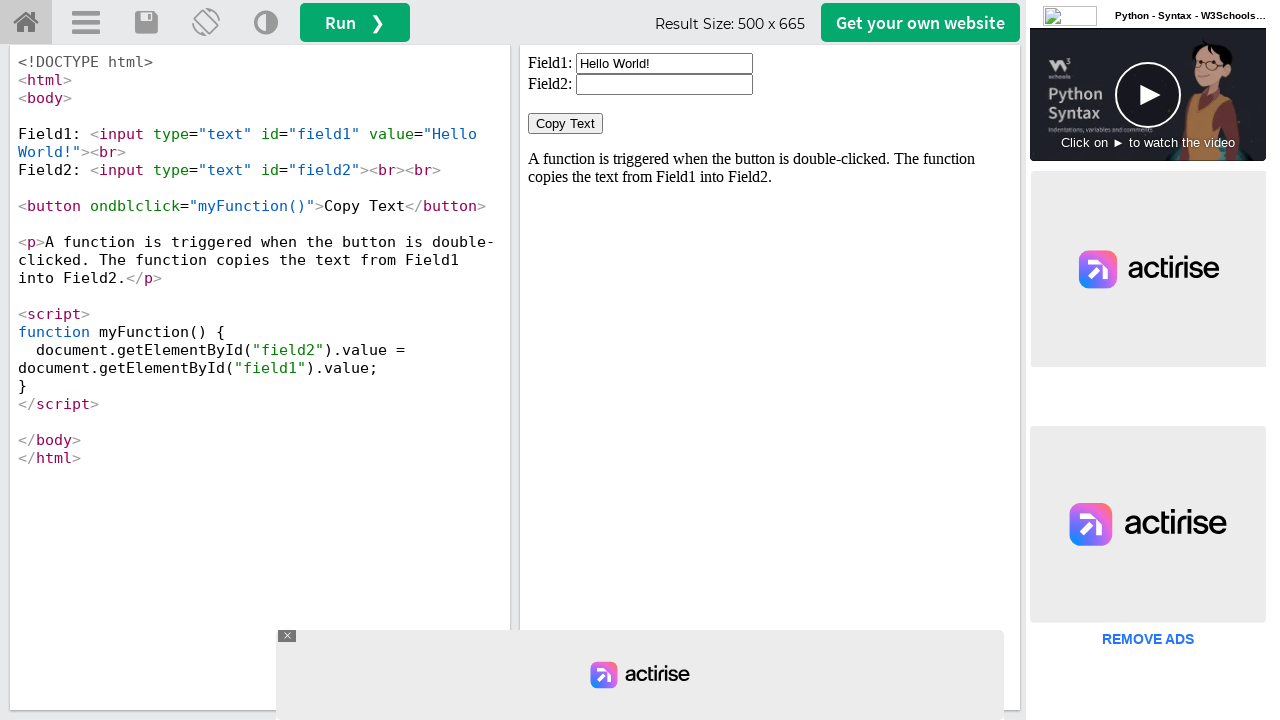

Cleared the input field in iframe on #iframeResult >> internal:control=enter-frame >> #field1
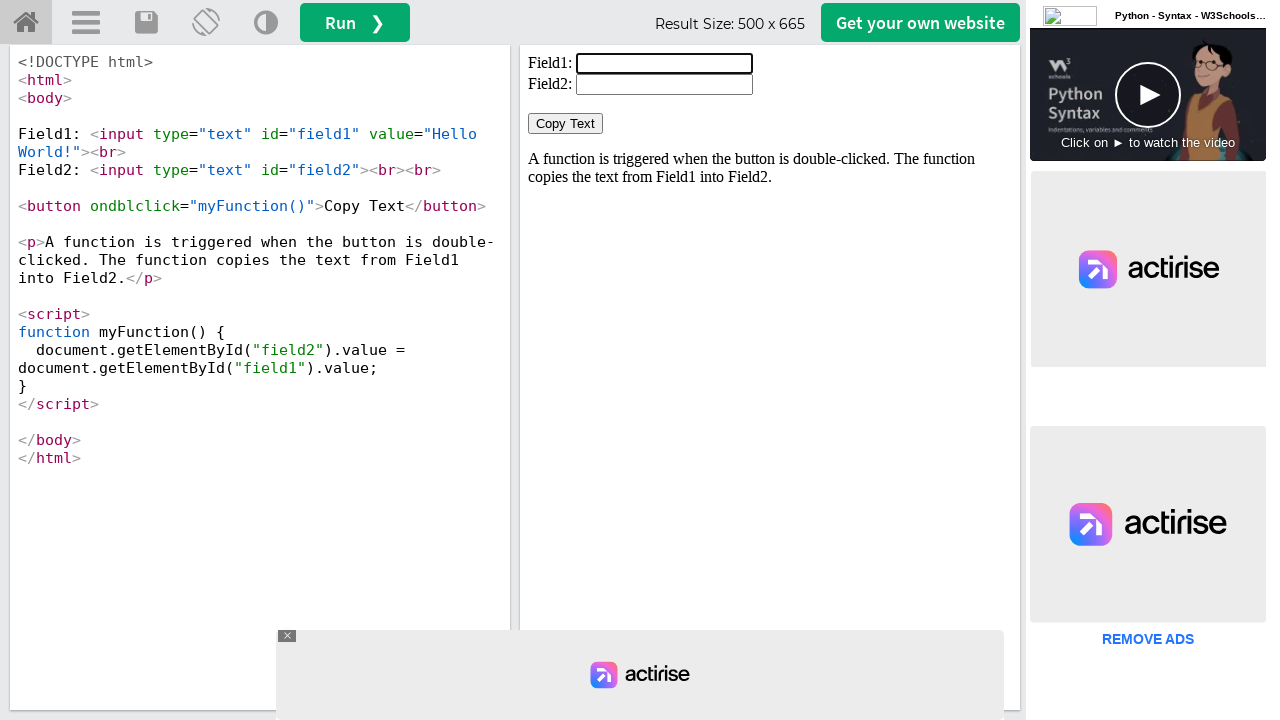

Filled input field with 'Usha' on #iframeResult >> internal:control=enter-frame >> #field1
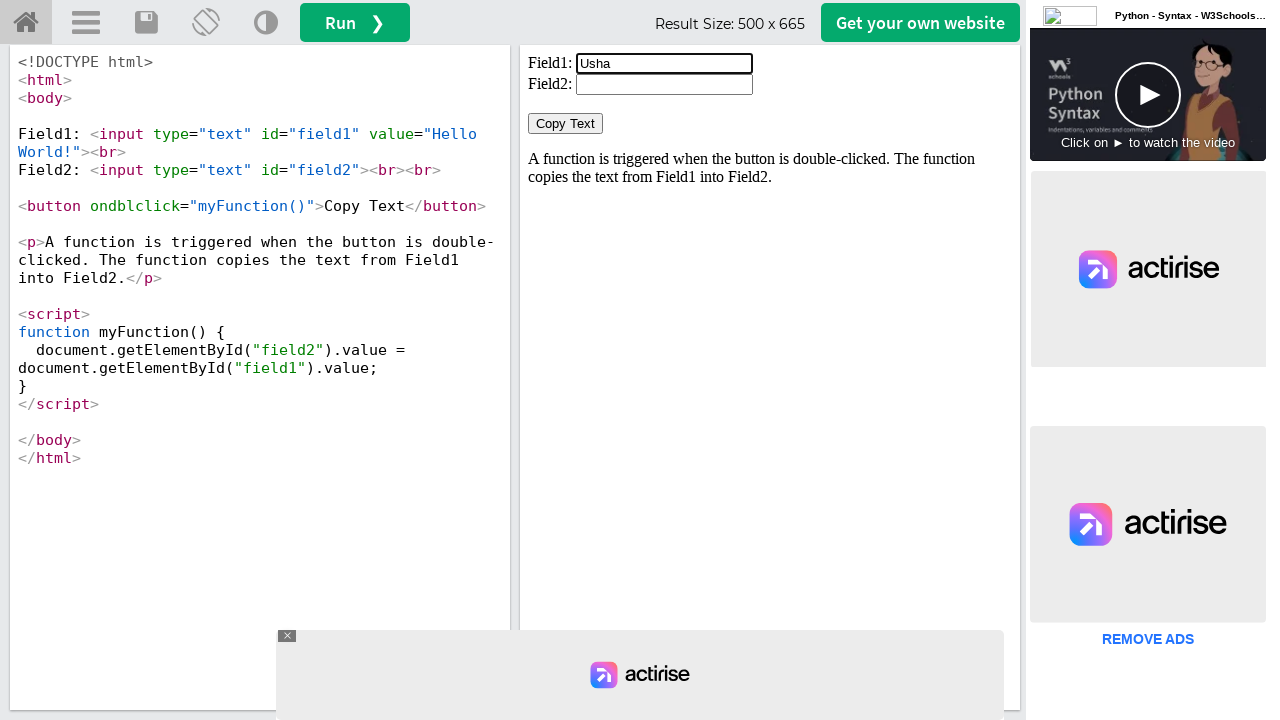

Double-clicked the 'Copy Text' button at (566, 124) on #iframeResult >> internal:control=enter-frame >> xpath=//button[normalize-space(
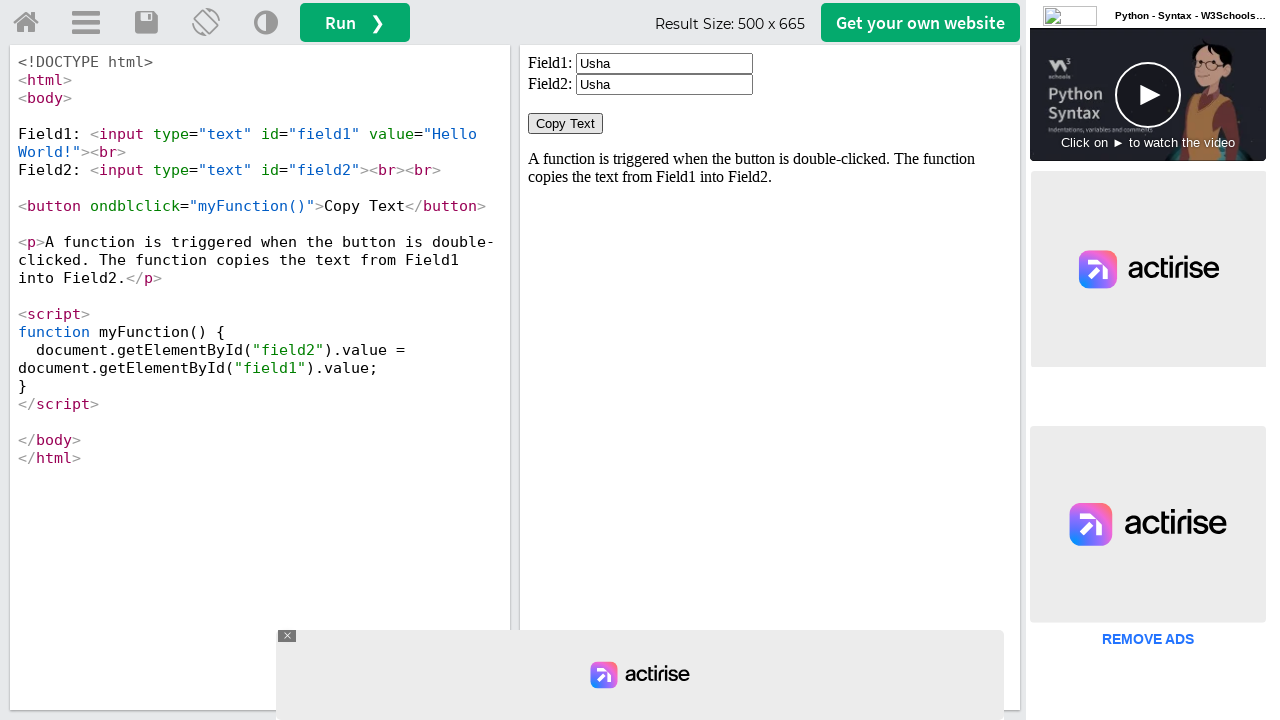

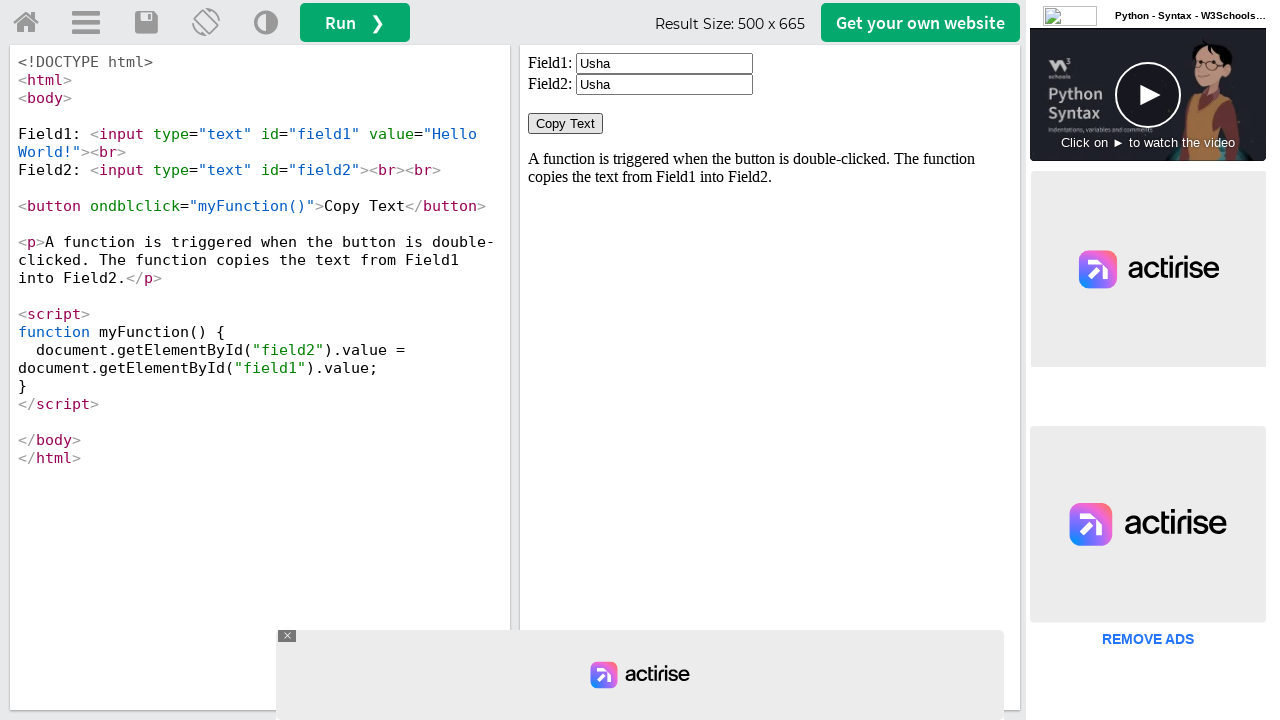